Tests a form submission flow by clicking a specific link, then filling out a form with personal information (first name, last name, city, country) and submitting it.

Starting URL: http://suninjuly.github.io/find_link_text

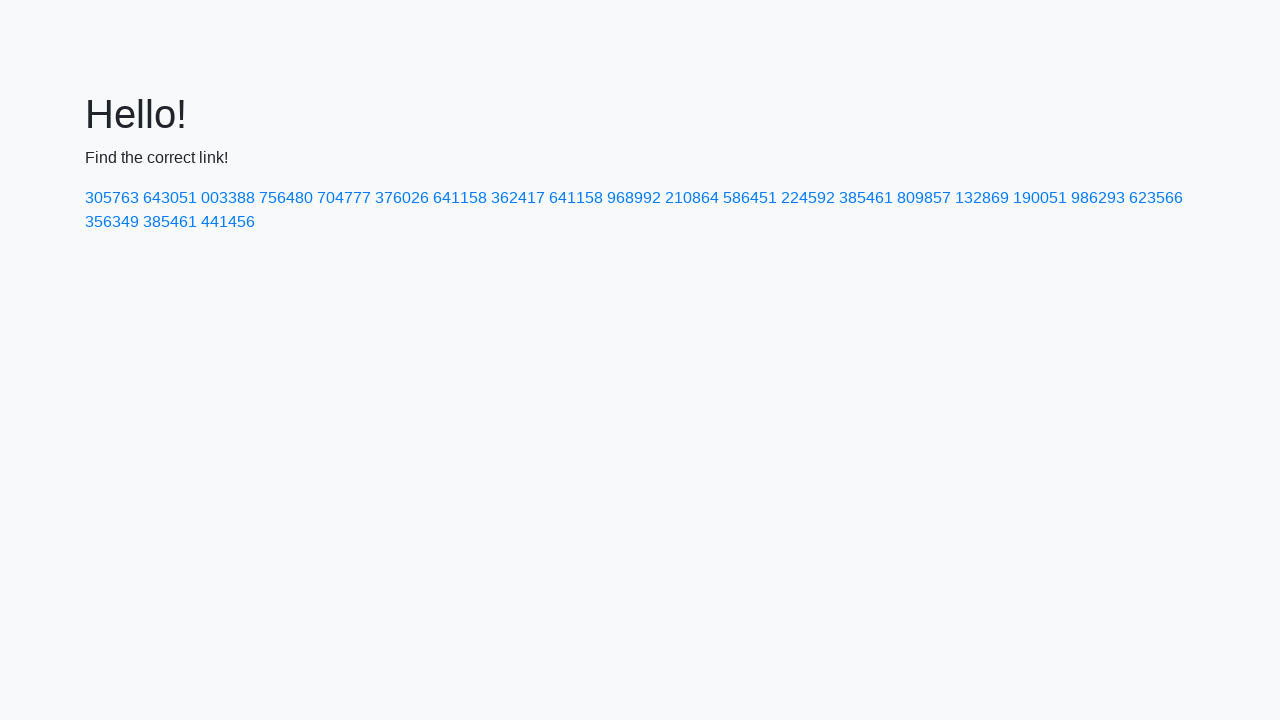

Navigated to form page
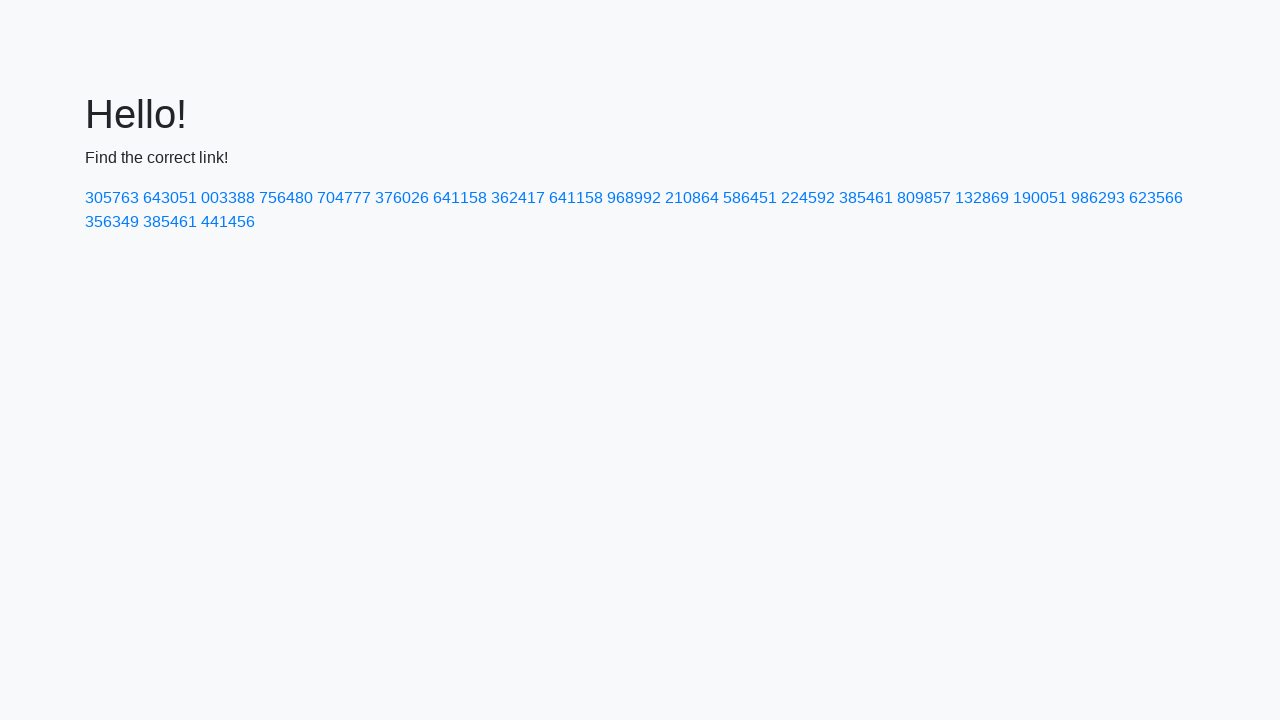

Clicked link with text '224592' at (808, 198) on text=224592
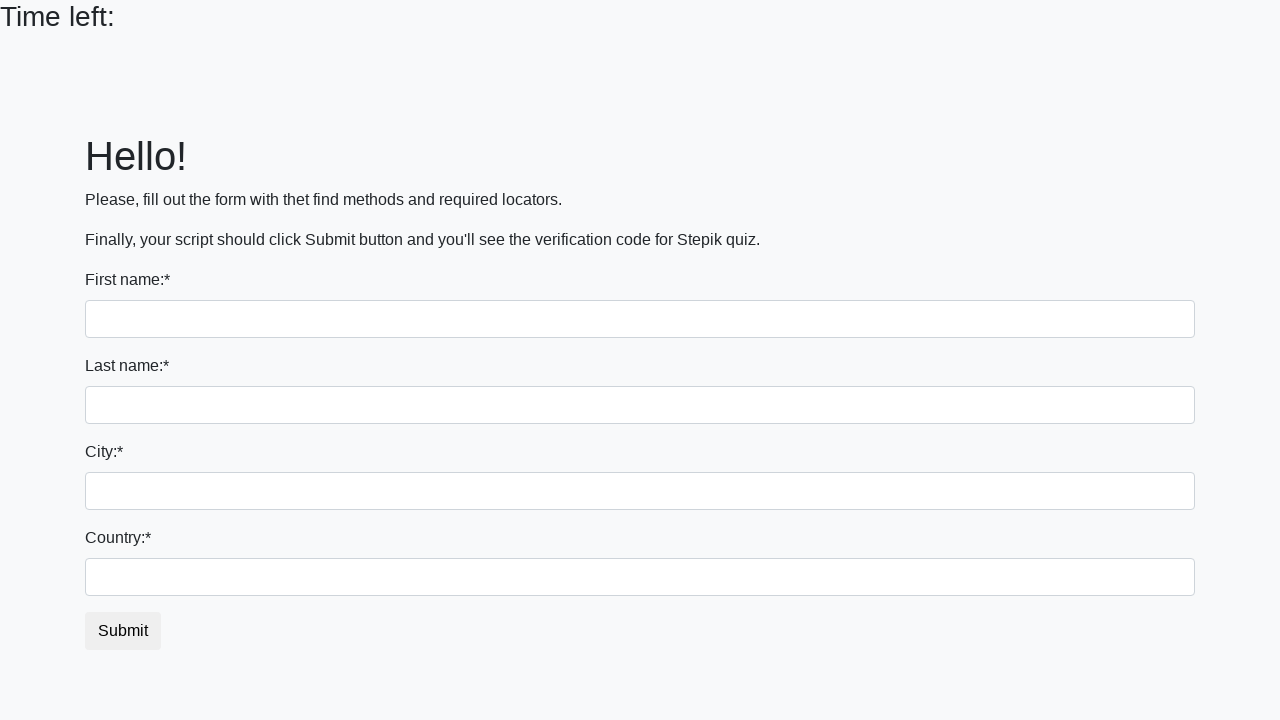

Filled first name field with 'Ivan' on input
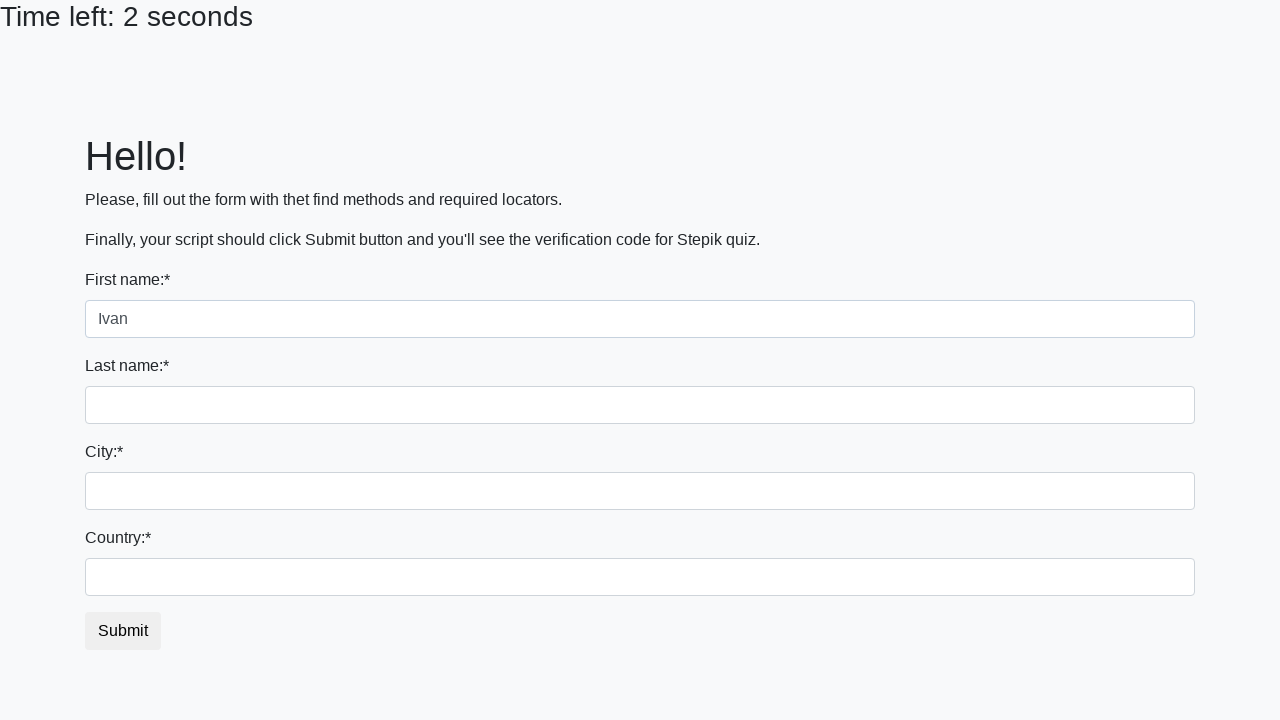

Filled last name field with 'Petrov' on input[name='last_name']
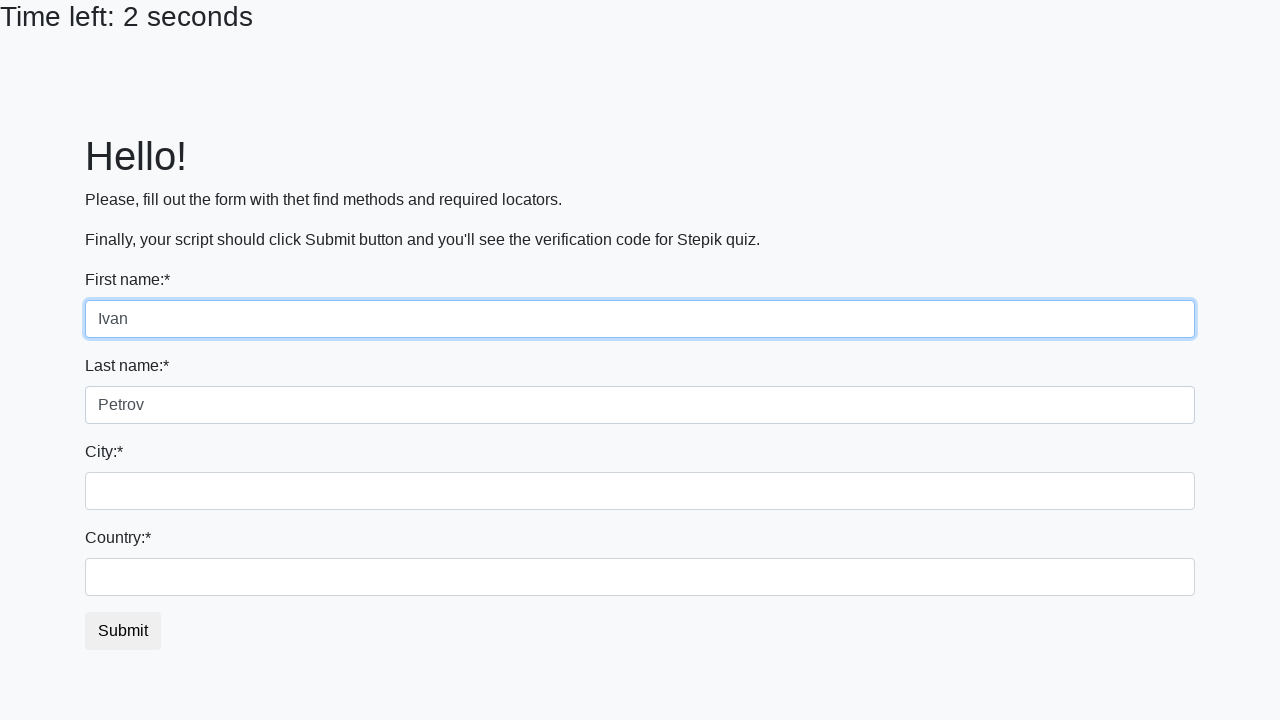

Filled city field with 'Smolensk' on .form-control.city
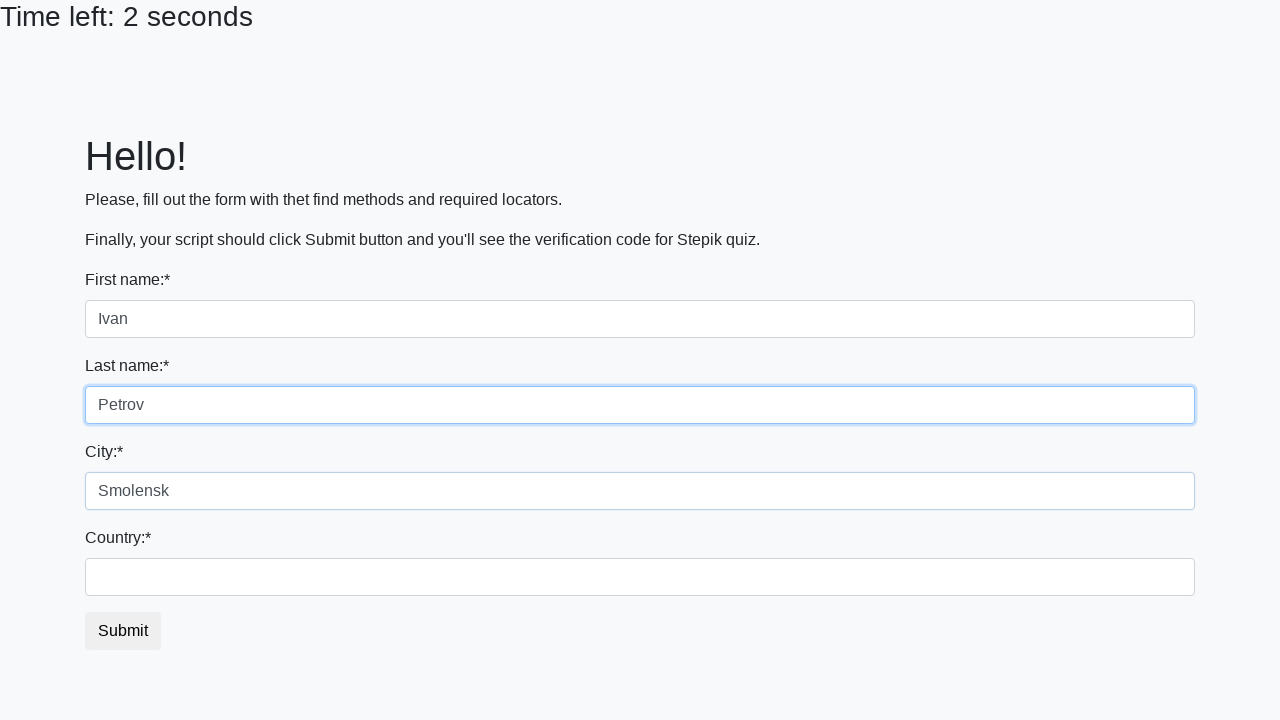

Filled country field with 'Russia' on #country
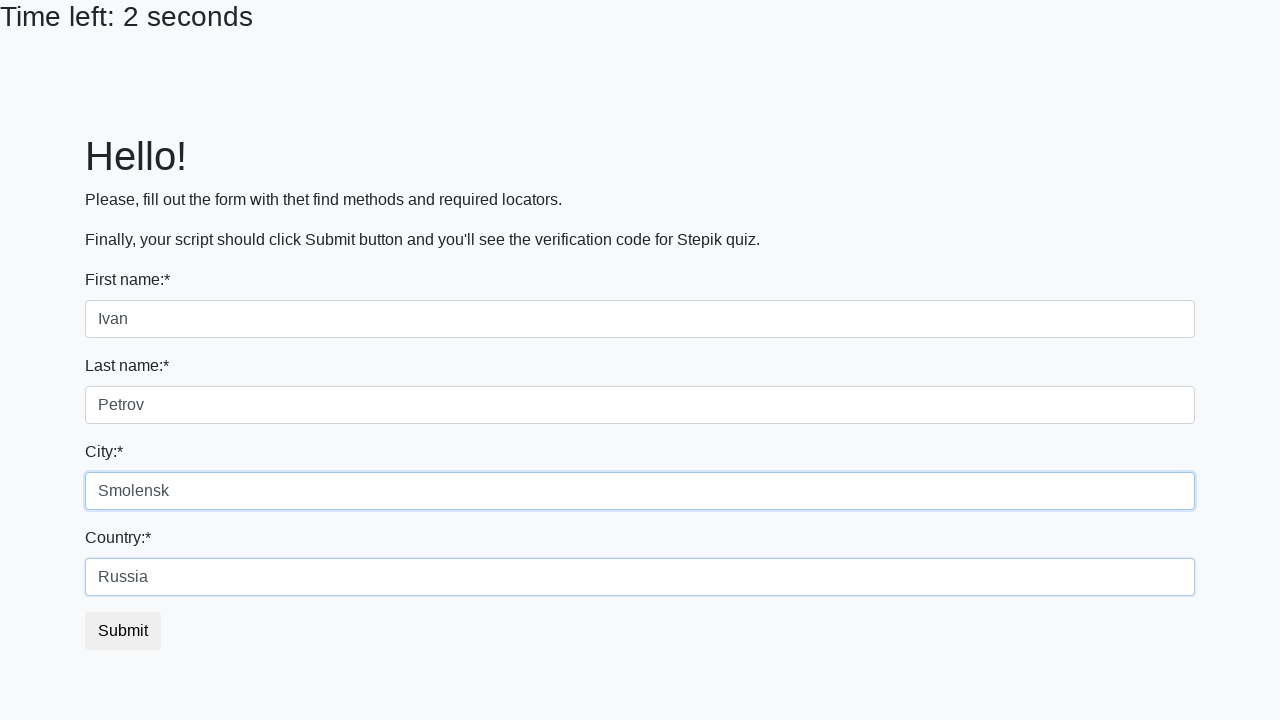

Clicked submit button to submit form at (123, 631) on button.btn
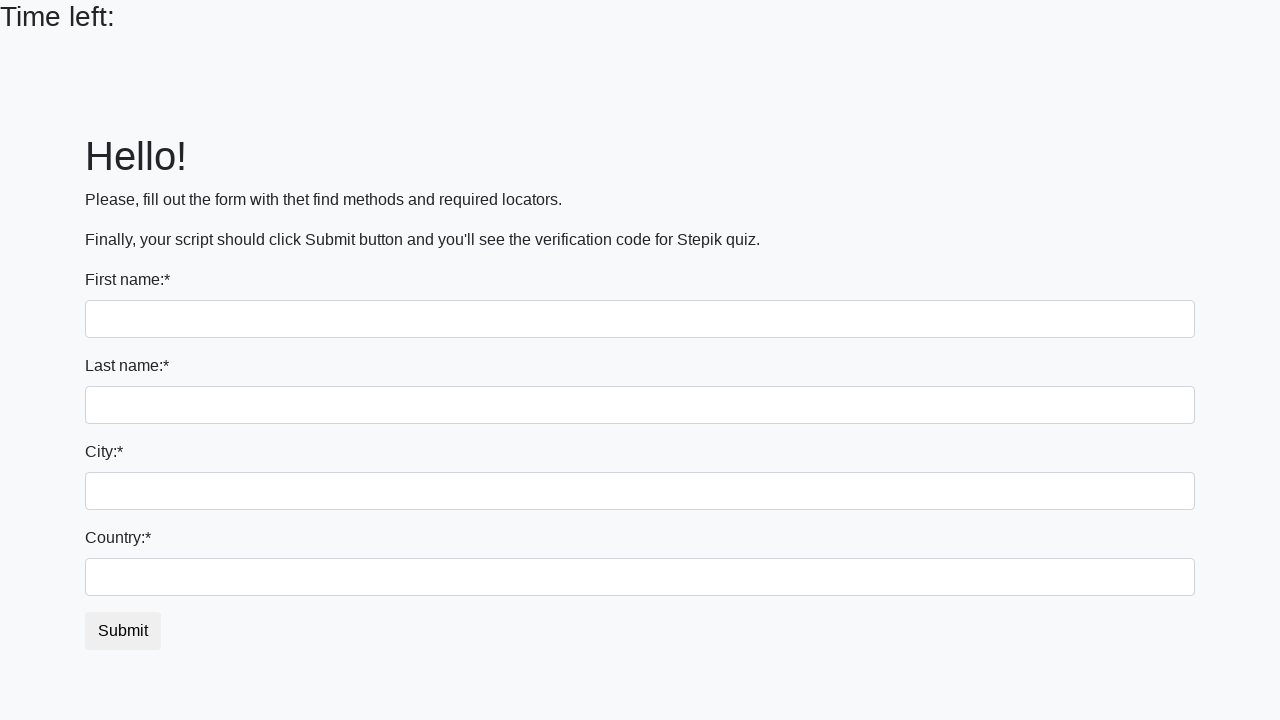

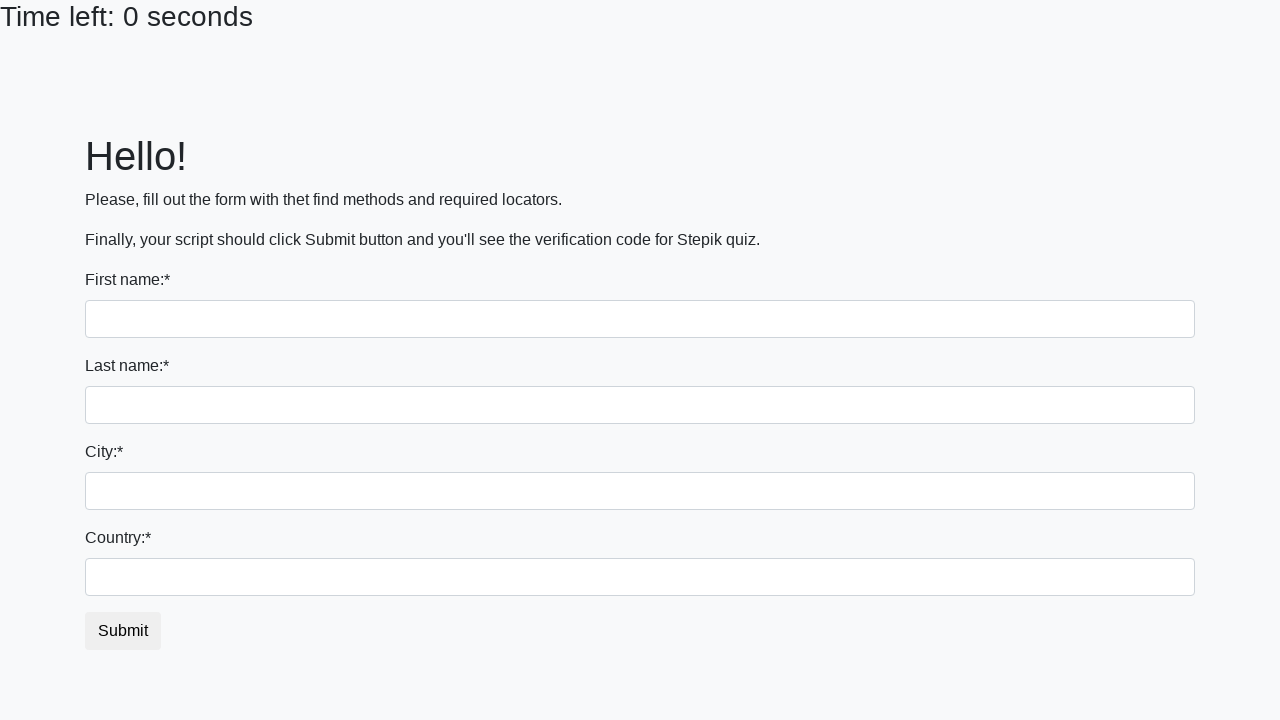